Tests the "See More" functionality on the Ekta Fund homepage by clicking the see-more image and verifying that mission content is displayed.

Starting URL: https://ektafund.onrender.com/

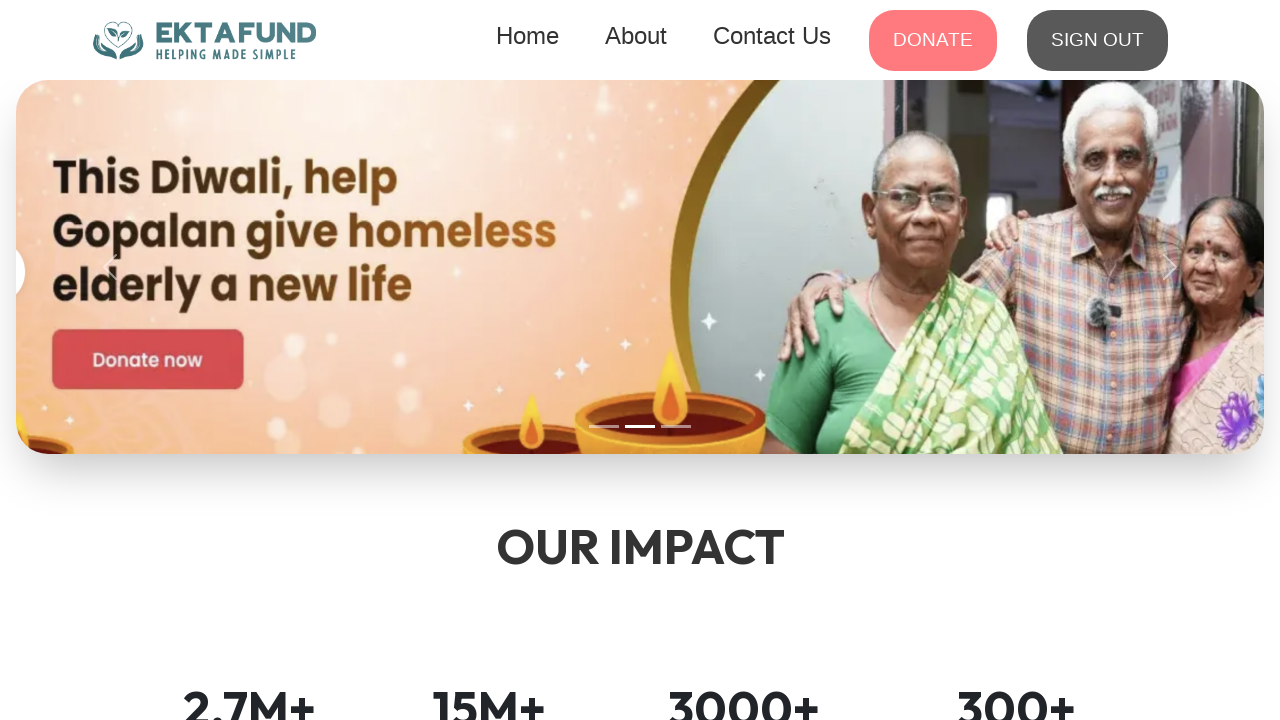

Set viewport size to 1294x814
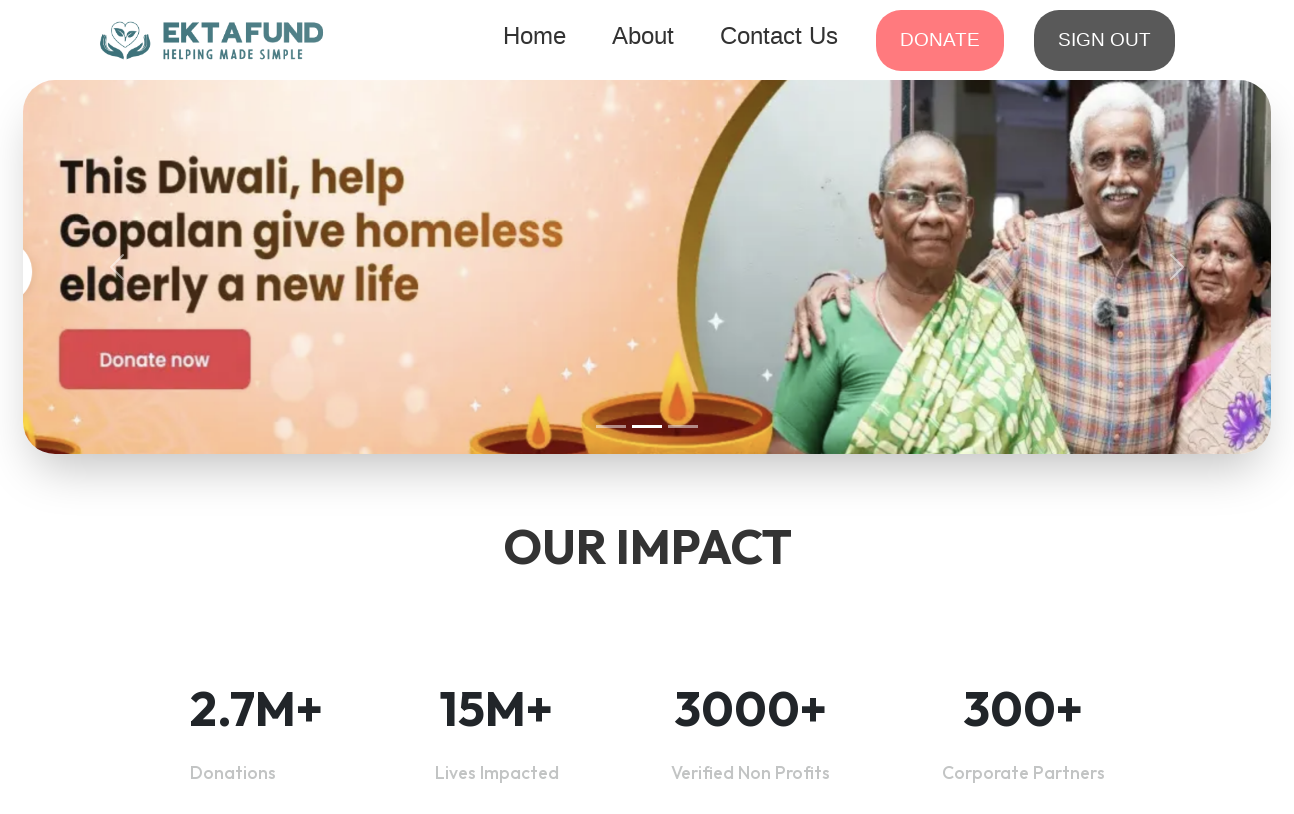

Clicked the 'See More' image to expand mission content at (1204, 407) on .see-more-image
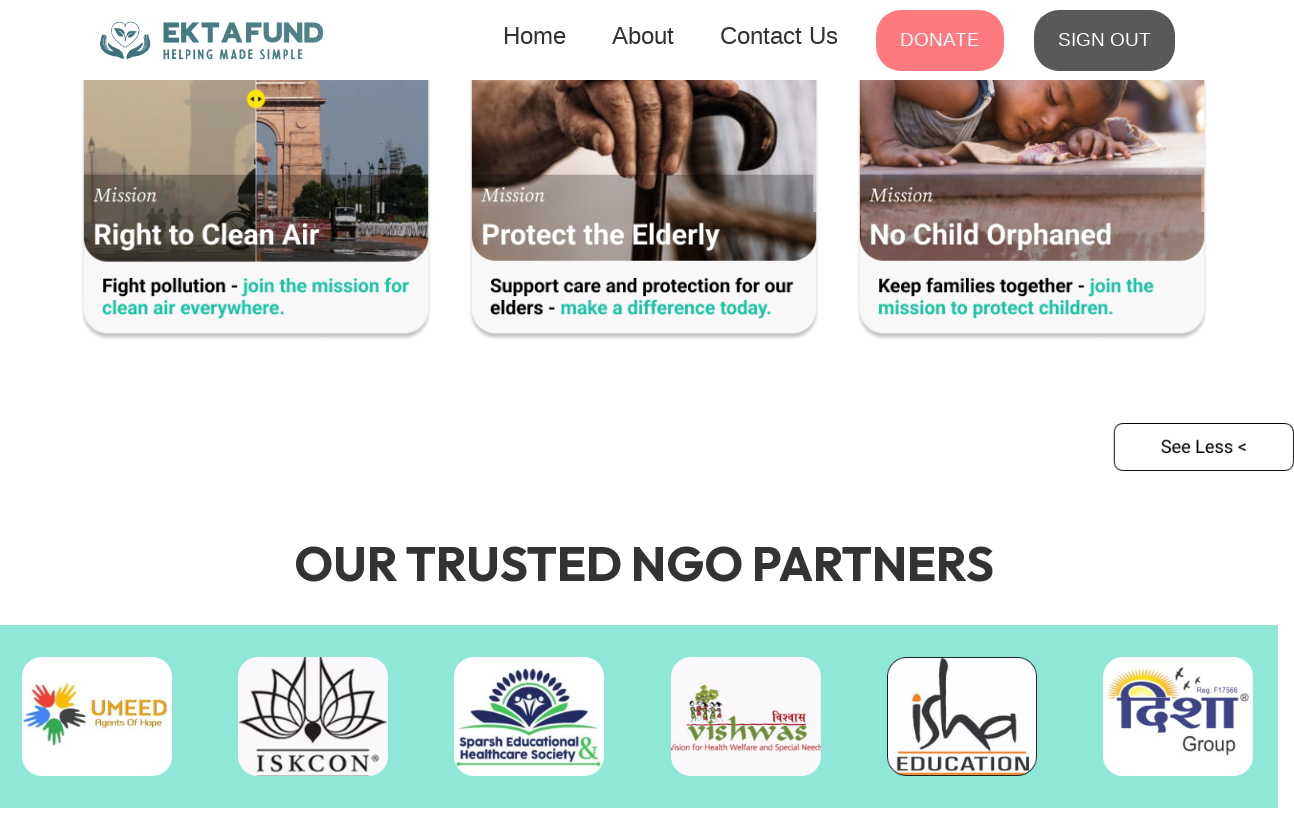

Verified that mission content is now displayed (8th mission image element is visible)
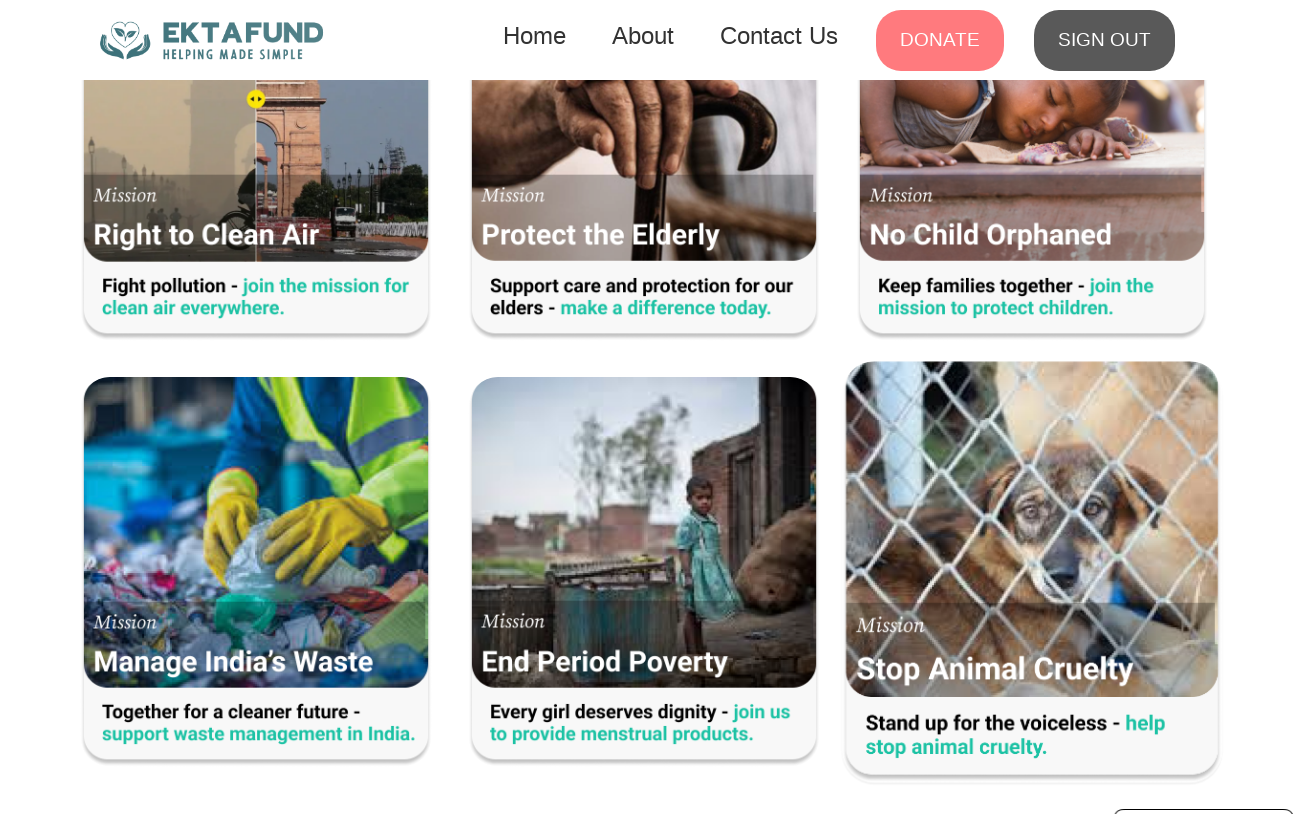

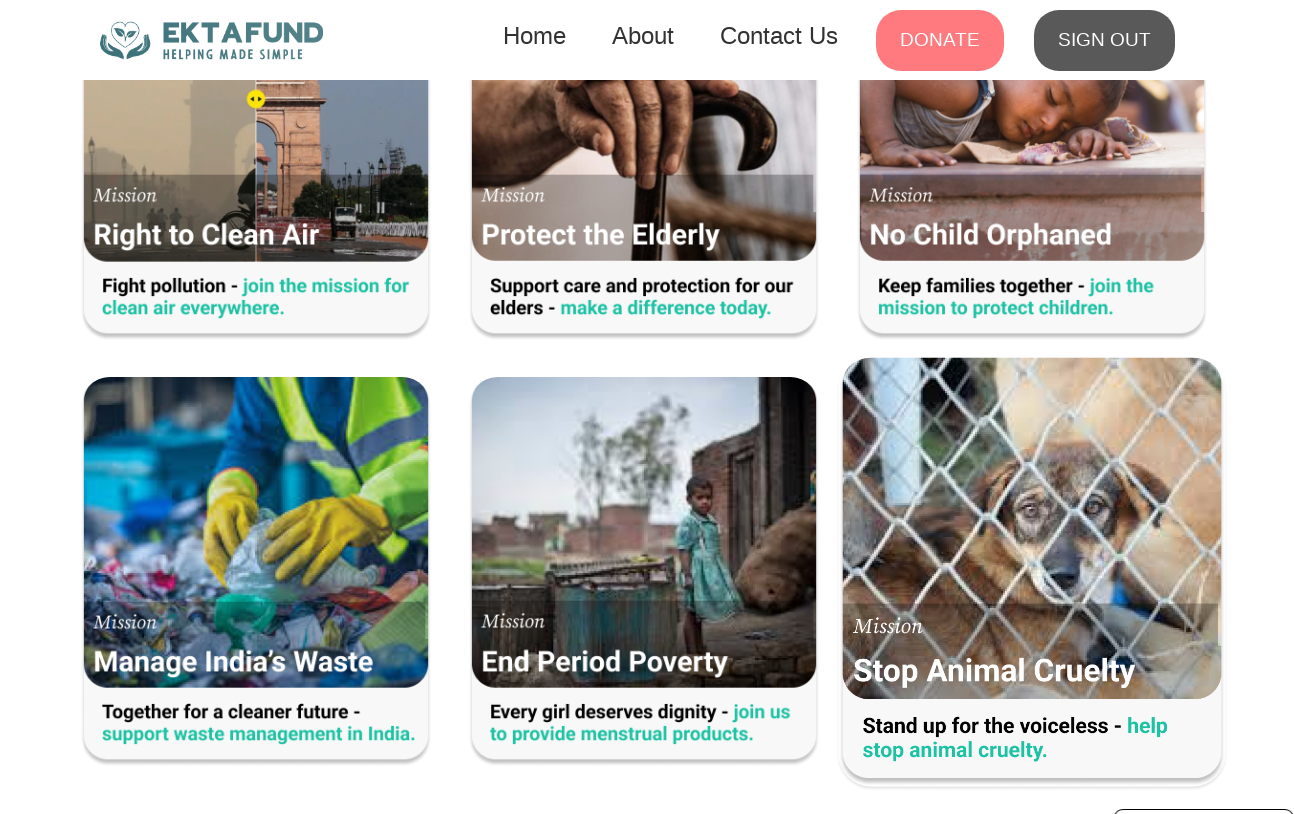